Navigates to QQ homepage to verify the page loads successfully

Starting URL: http://www.qq.com/

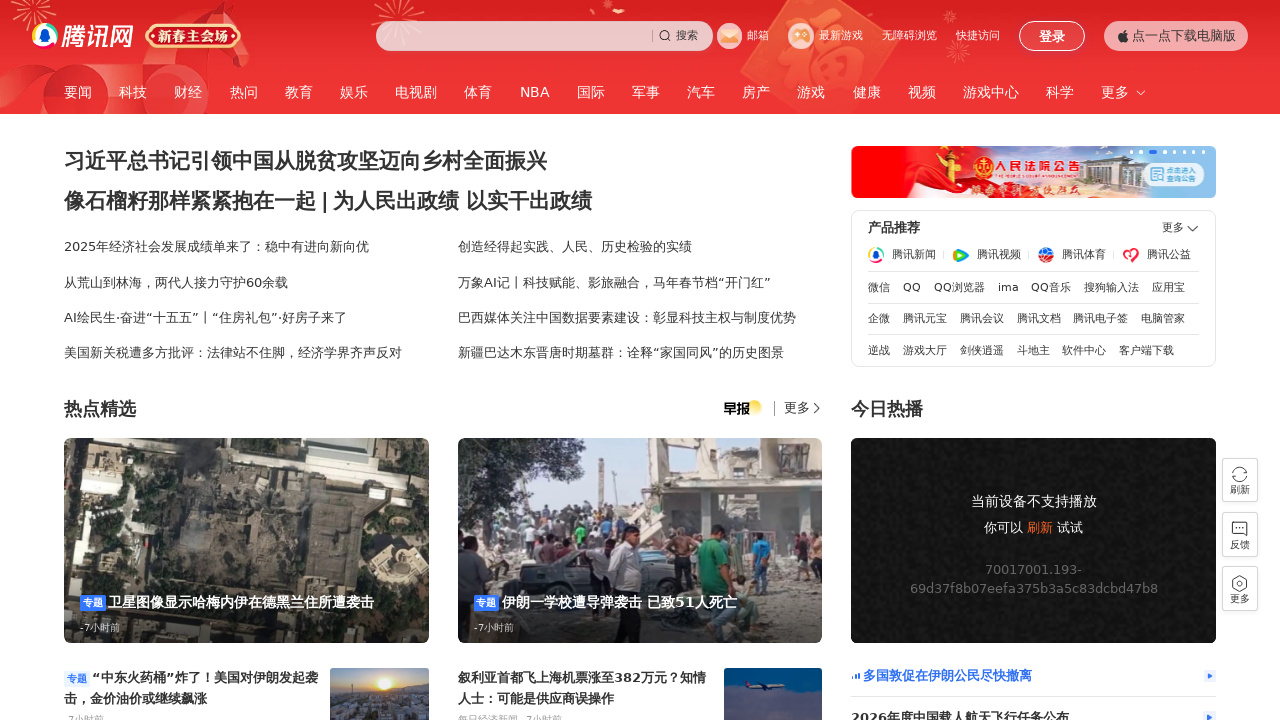

QQ homepage DOM content loaded successfully
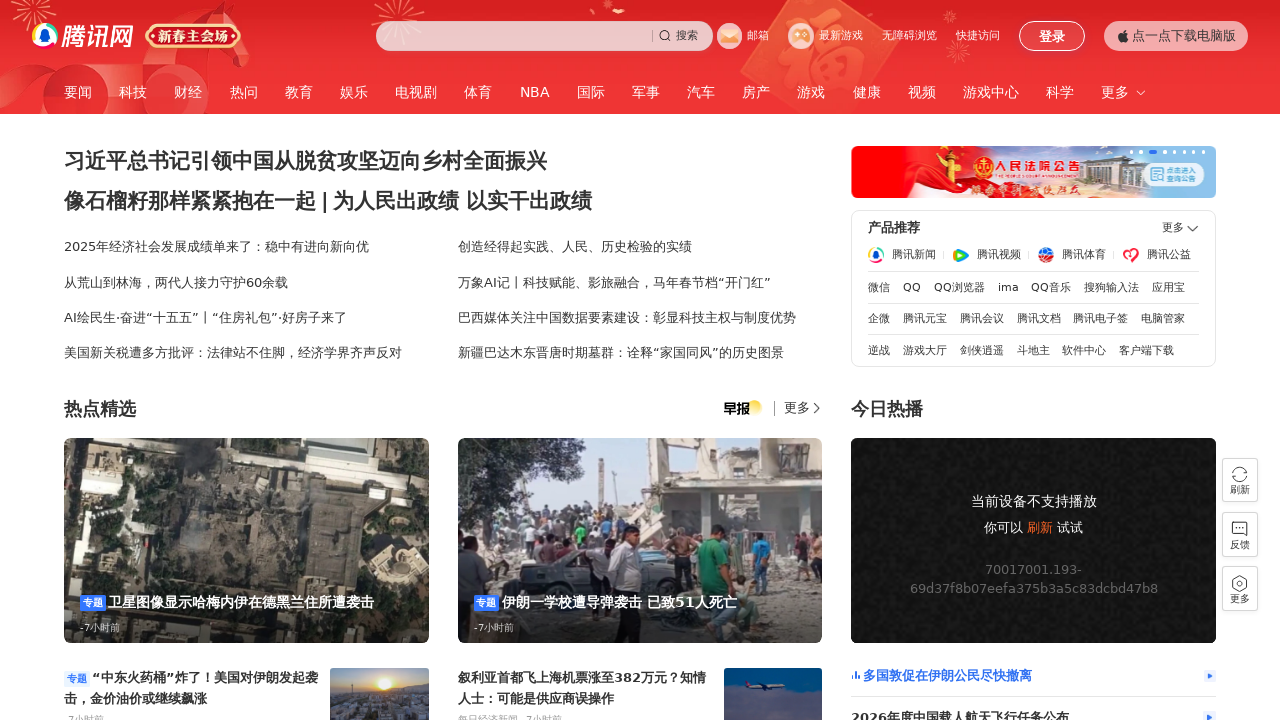

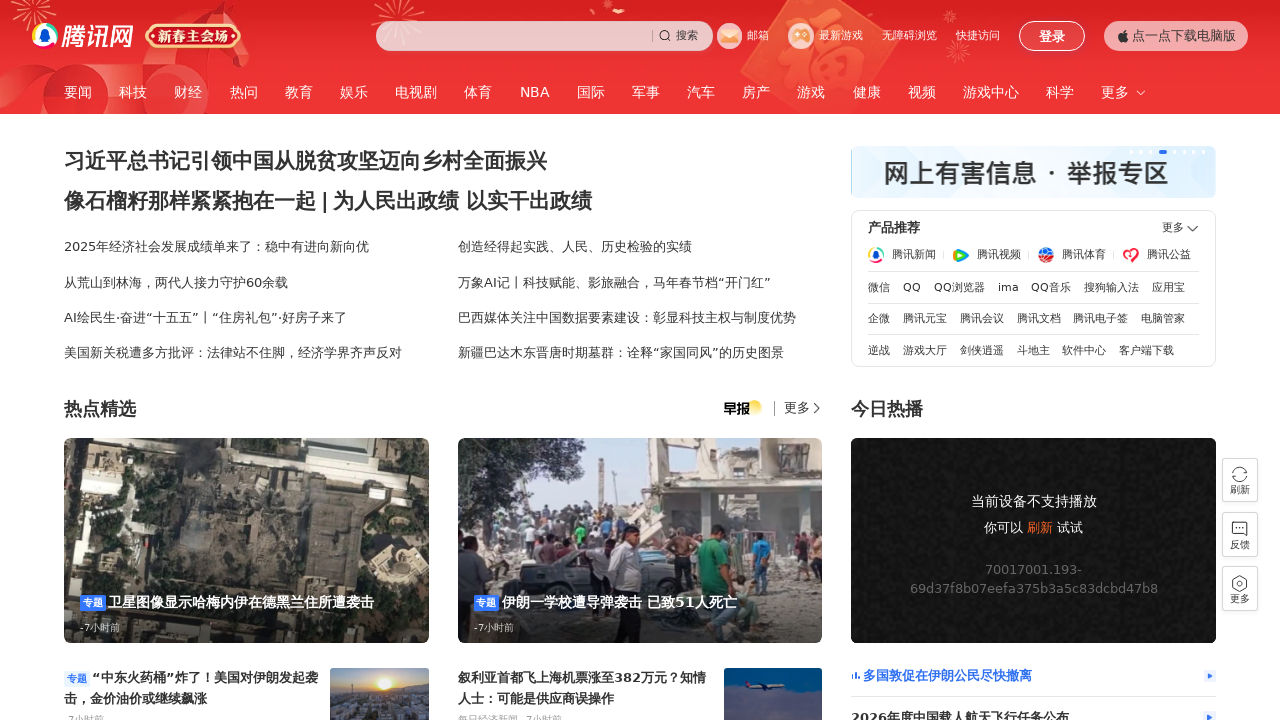